Tests various browser alert interactions including accepting, dismissing, and entering text into prompt alerts on a demo page

Starting URL: https://demoqa.com/alerts

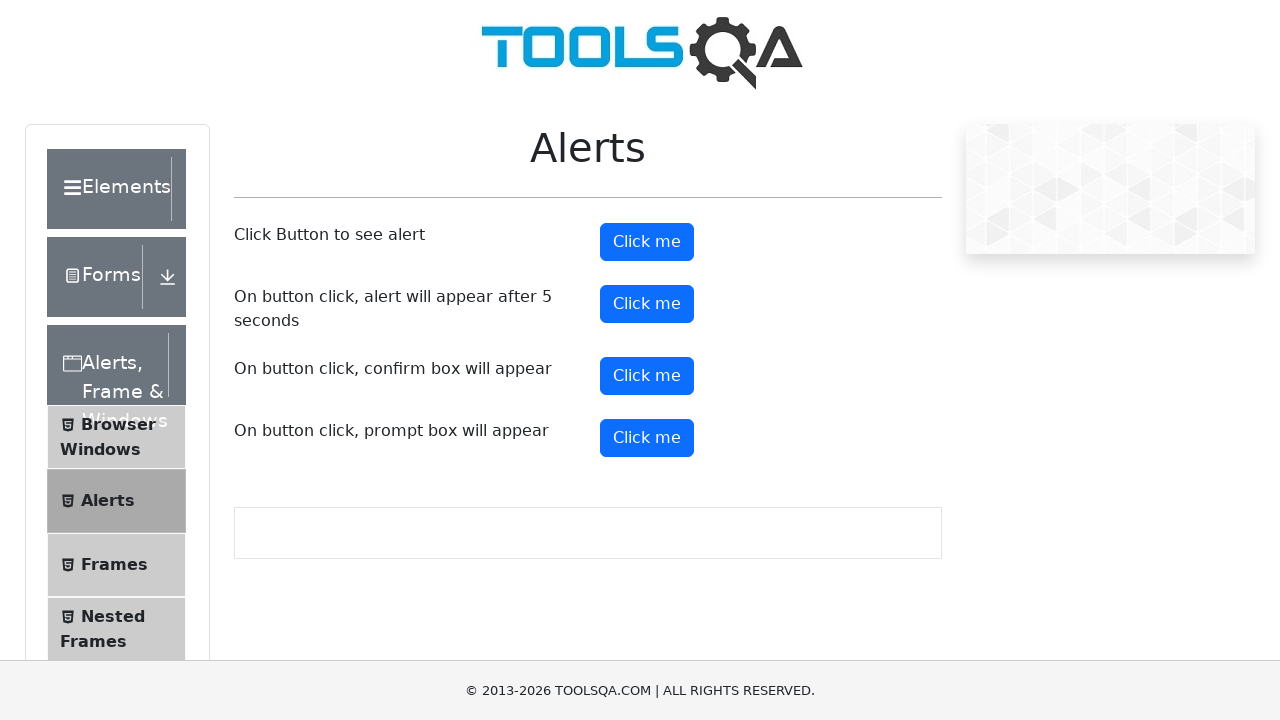

Clicked first alert button at (647, 242) on (//*[text()='Click me'])[1]
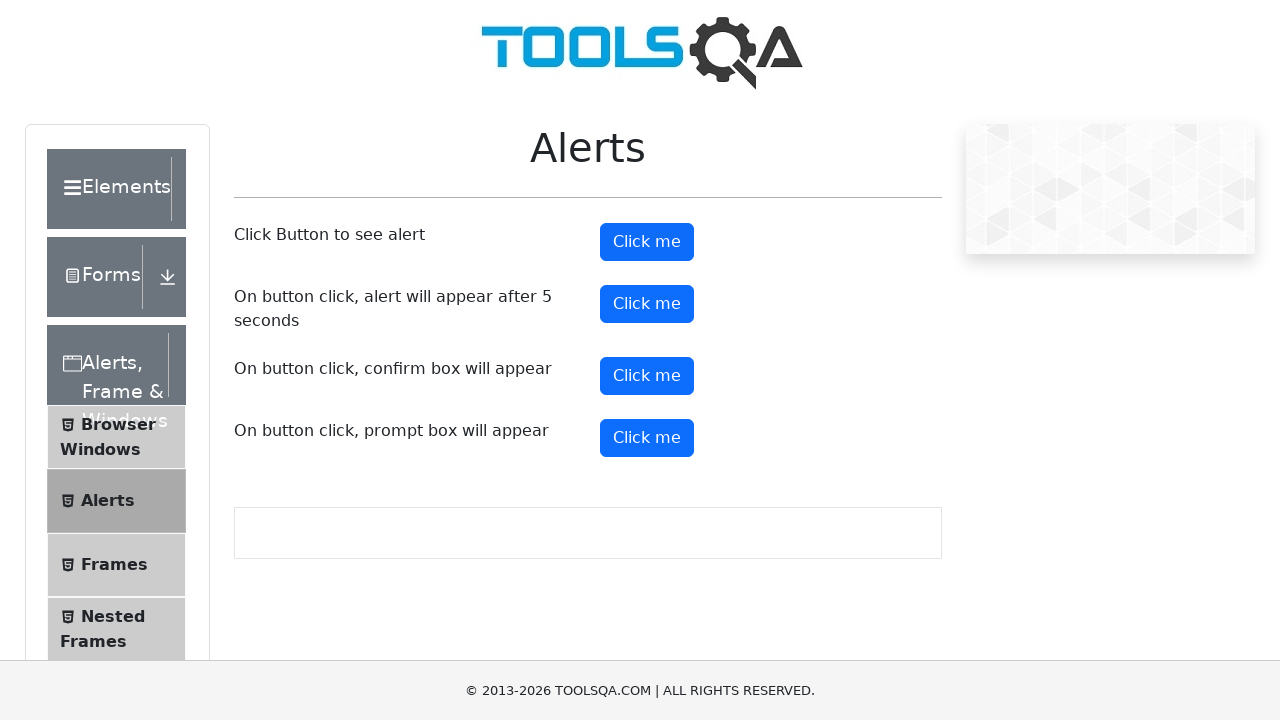

Set up dialog handler to dismiss alert
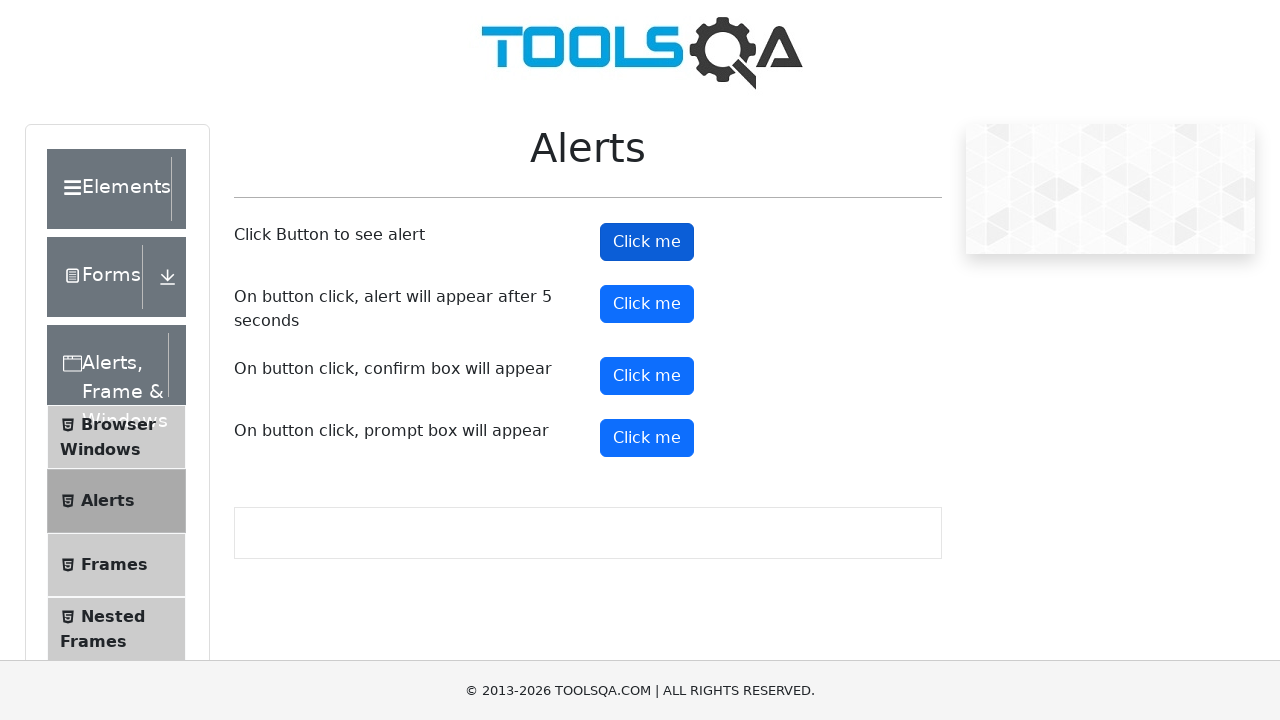

Waited 1 second after dismissing first alert
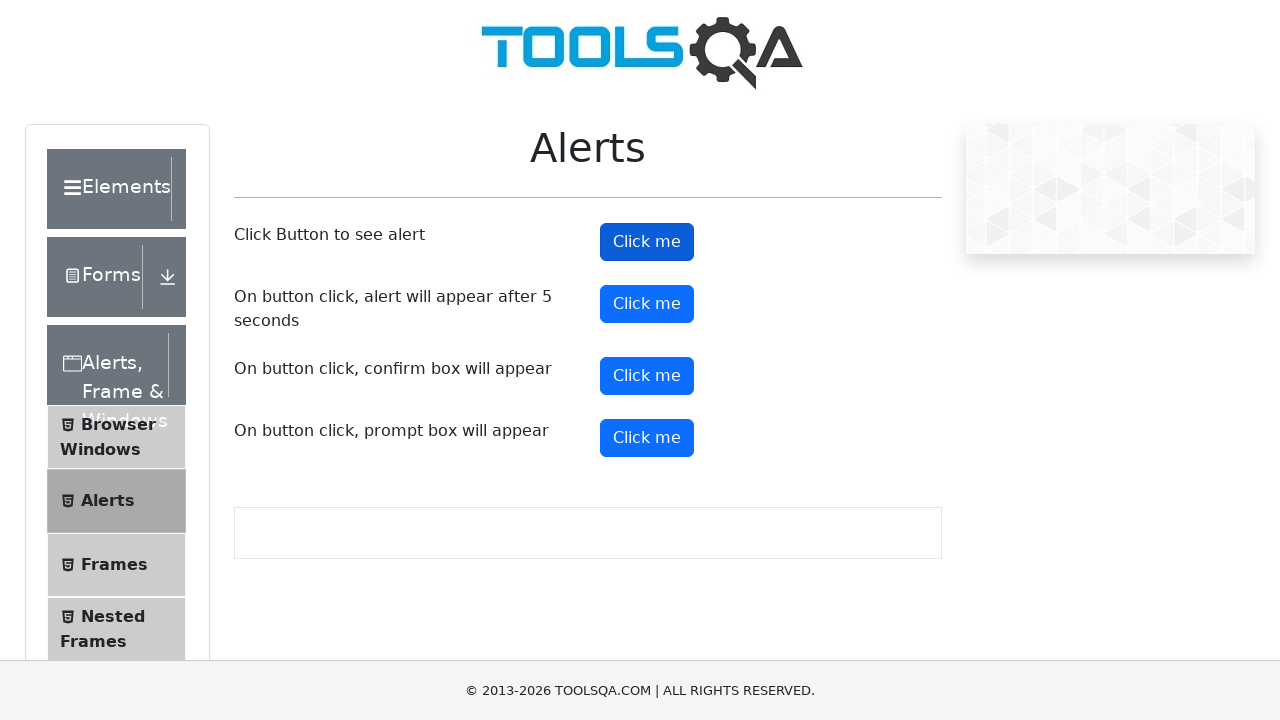

Clicked third alert button at (647, 376) on (//*[text()='Click me'])[3]
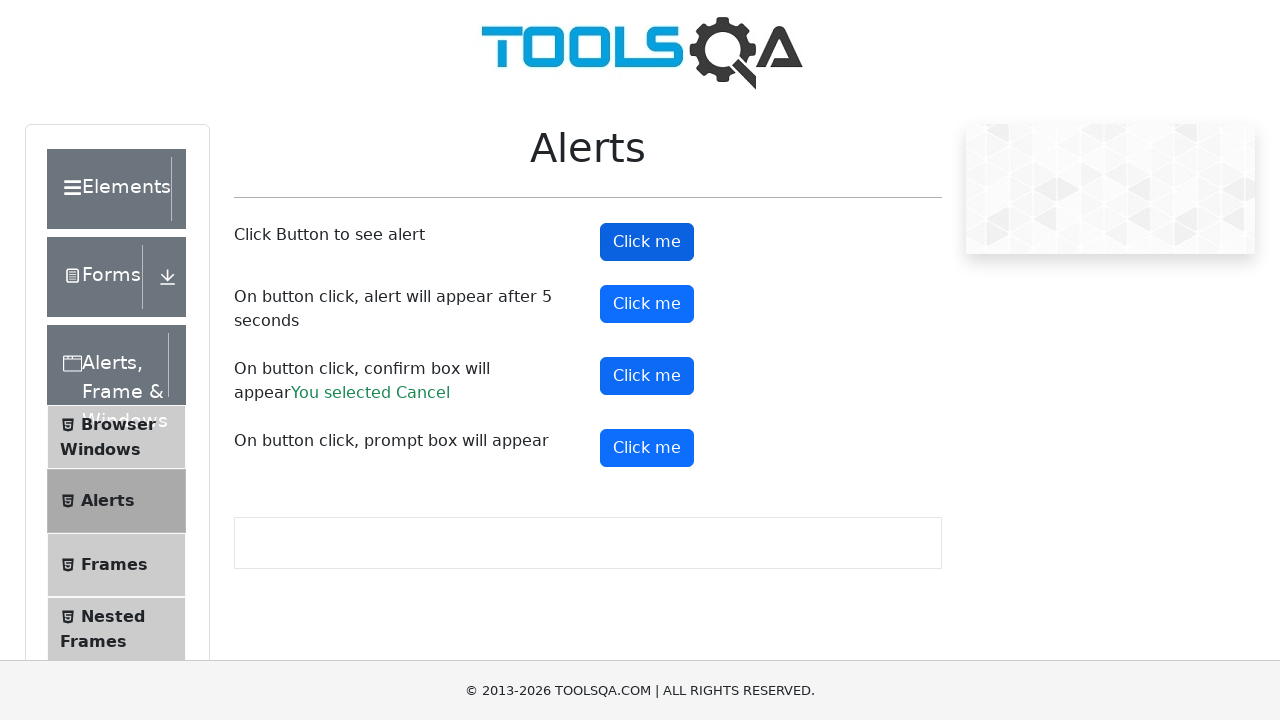

Set up dialog handler to accept alert
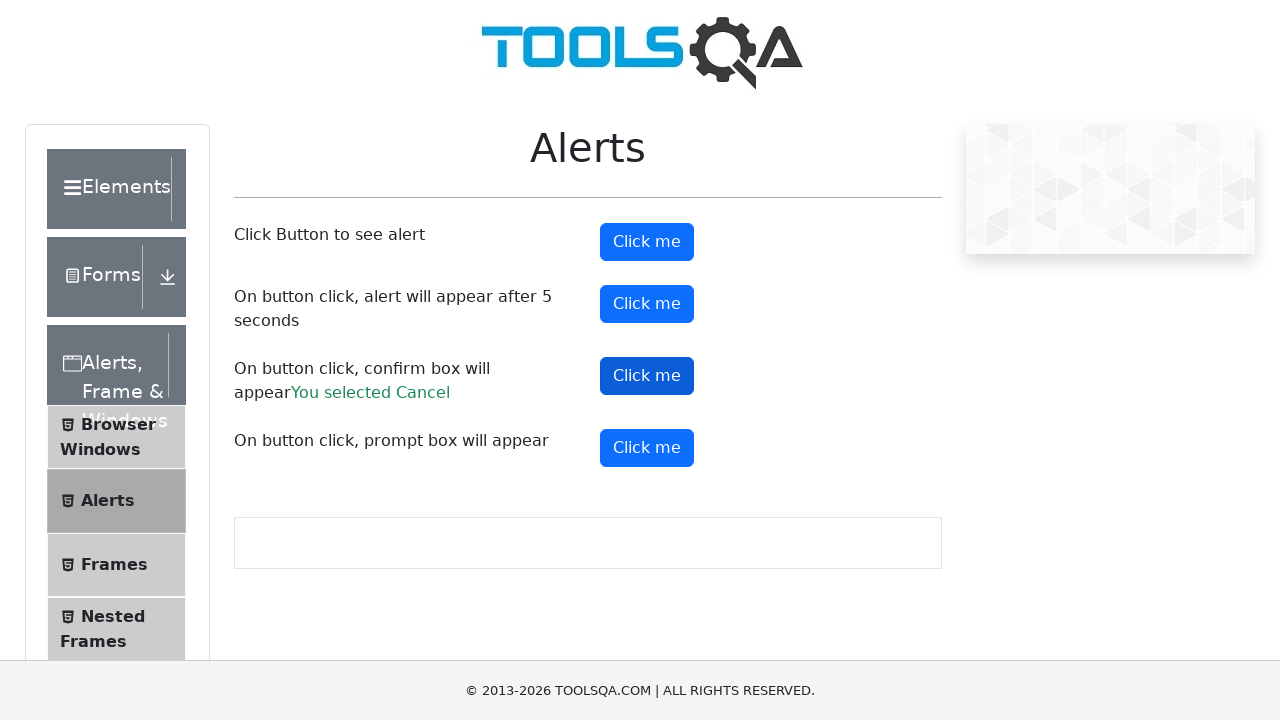

Waited 1 second after accepting third alert
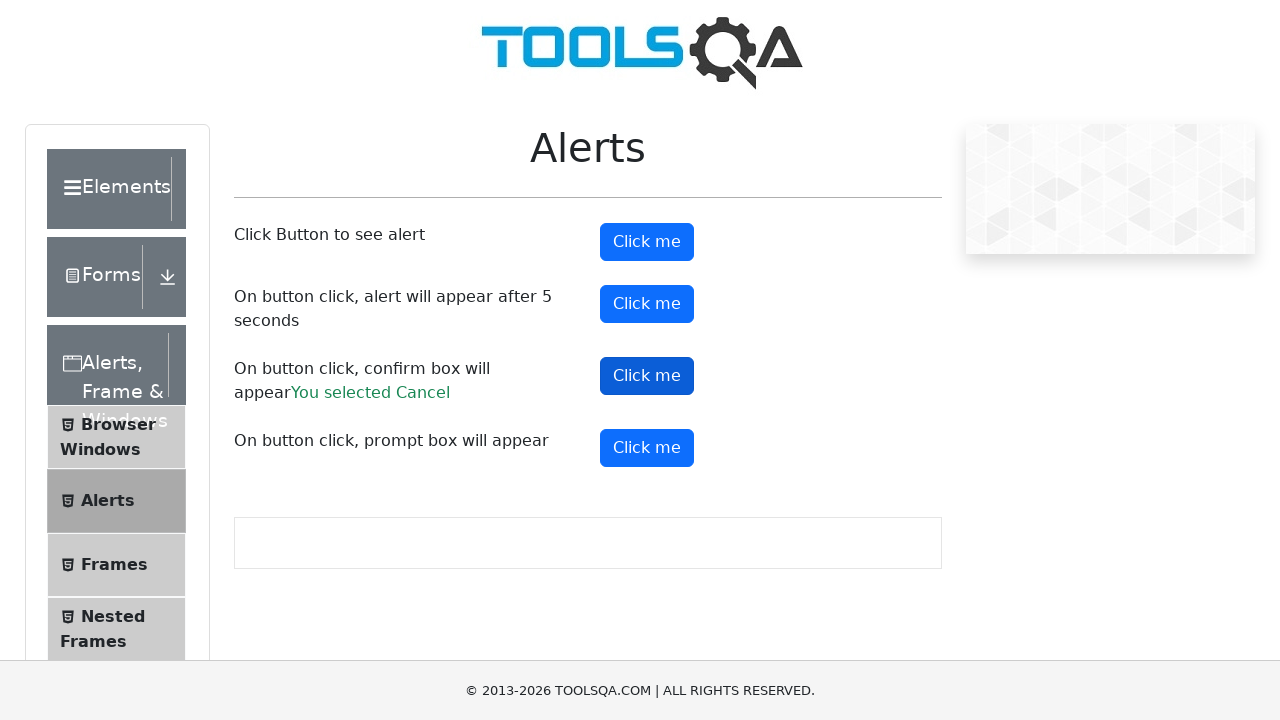

Clicked third alert button again at (647, 376) on (//*[text()='Click me'])[3]
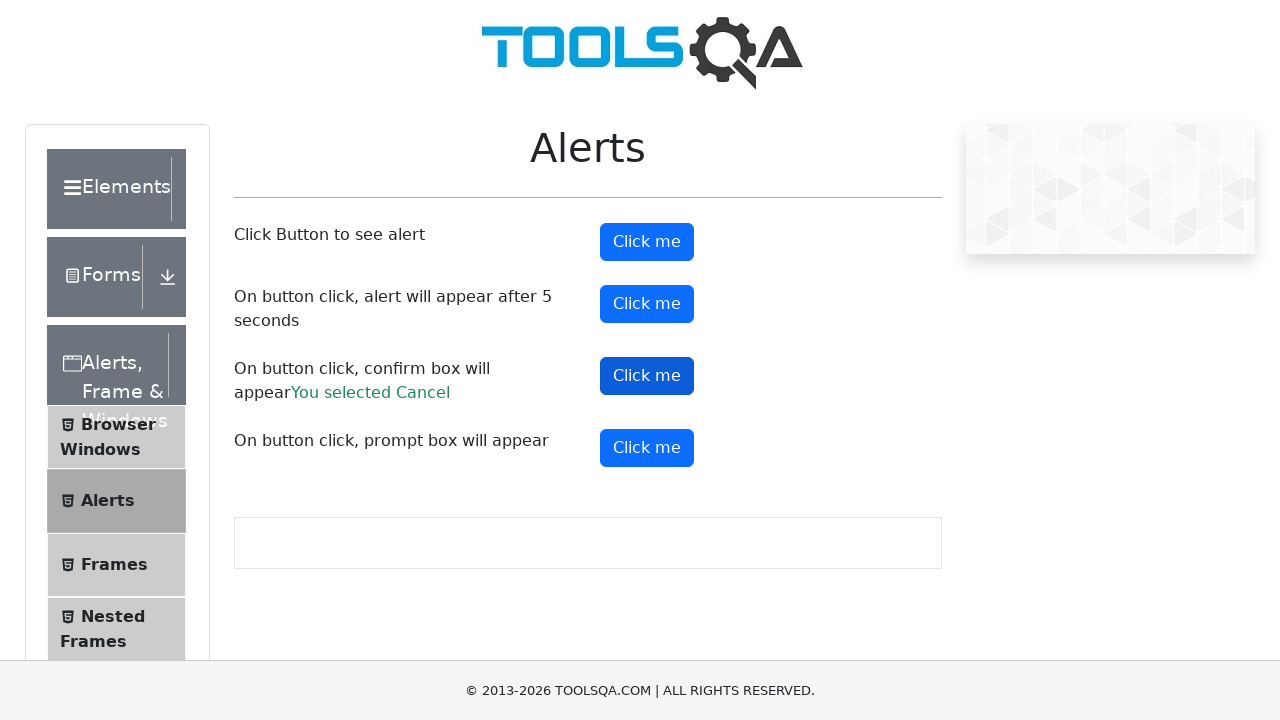

Set up dialog handler to dismiss alert
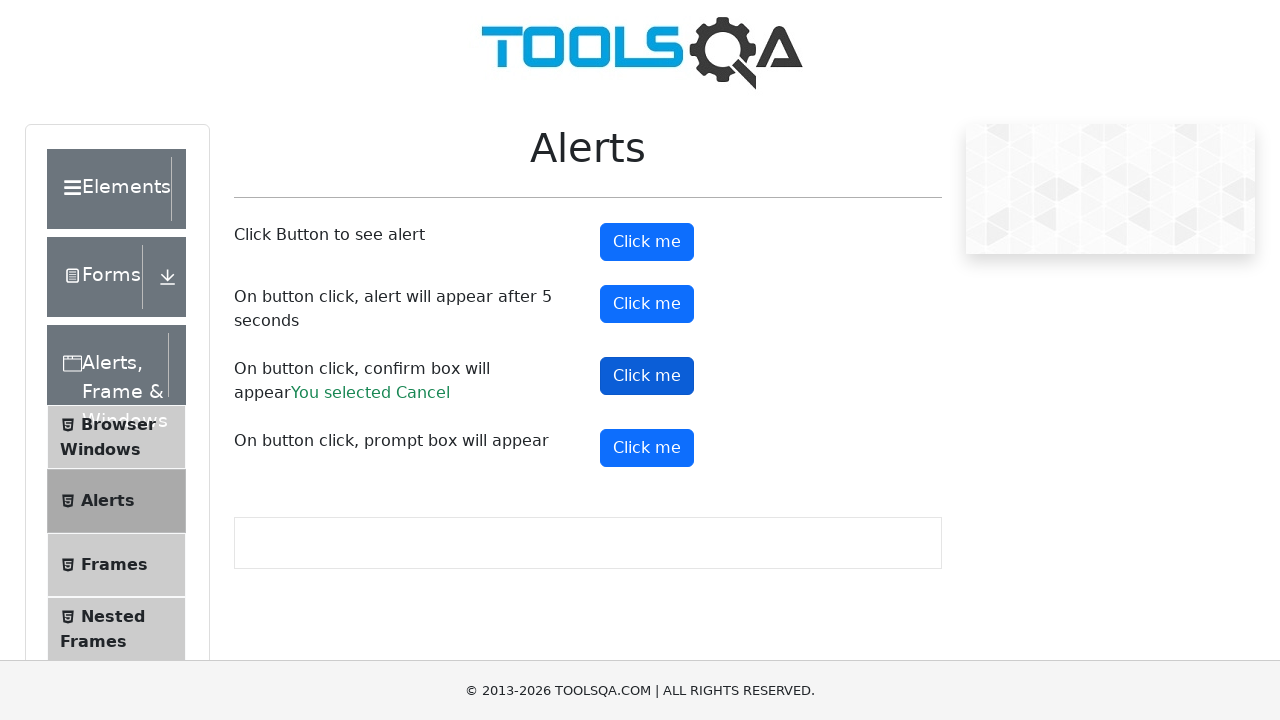

Waited 1 second after dismissing alert
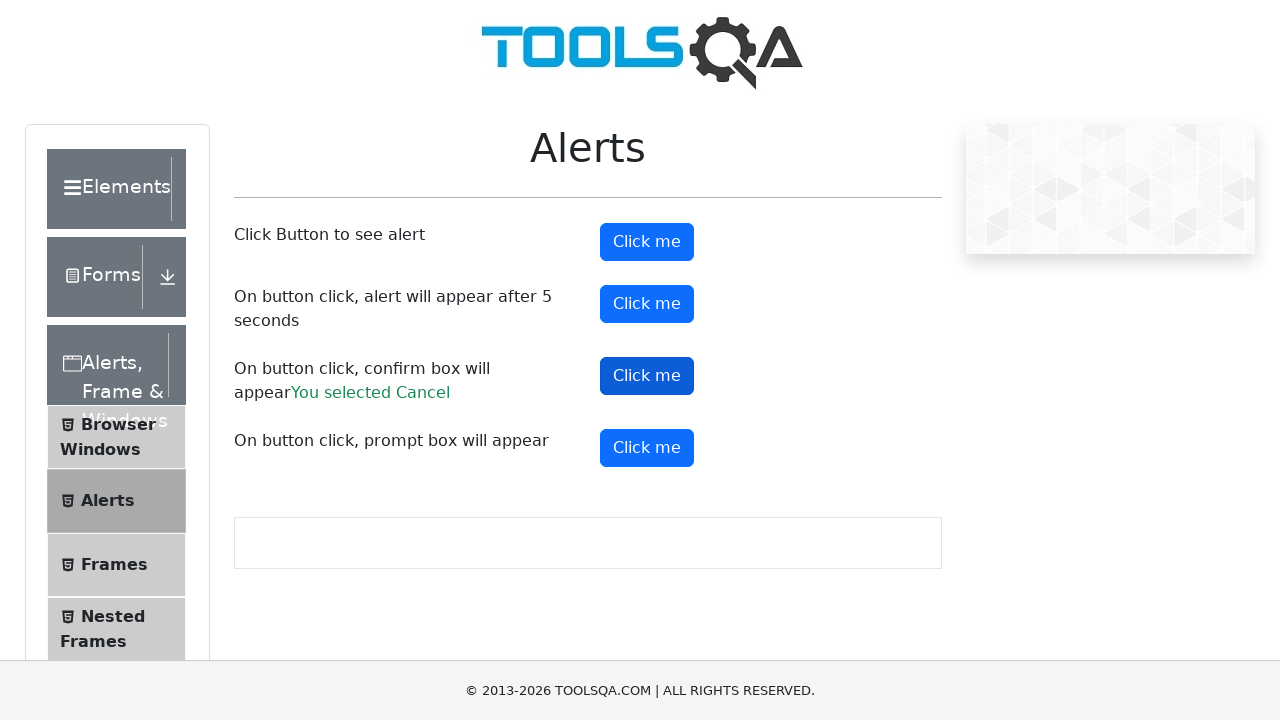

Clicked fourth alert button at (647, 448) on (//*[text()='Click me'])[4]
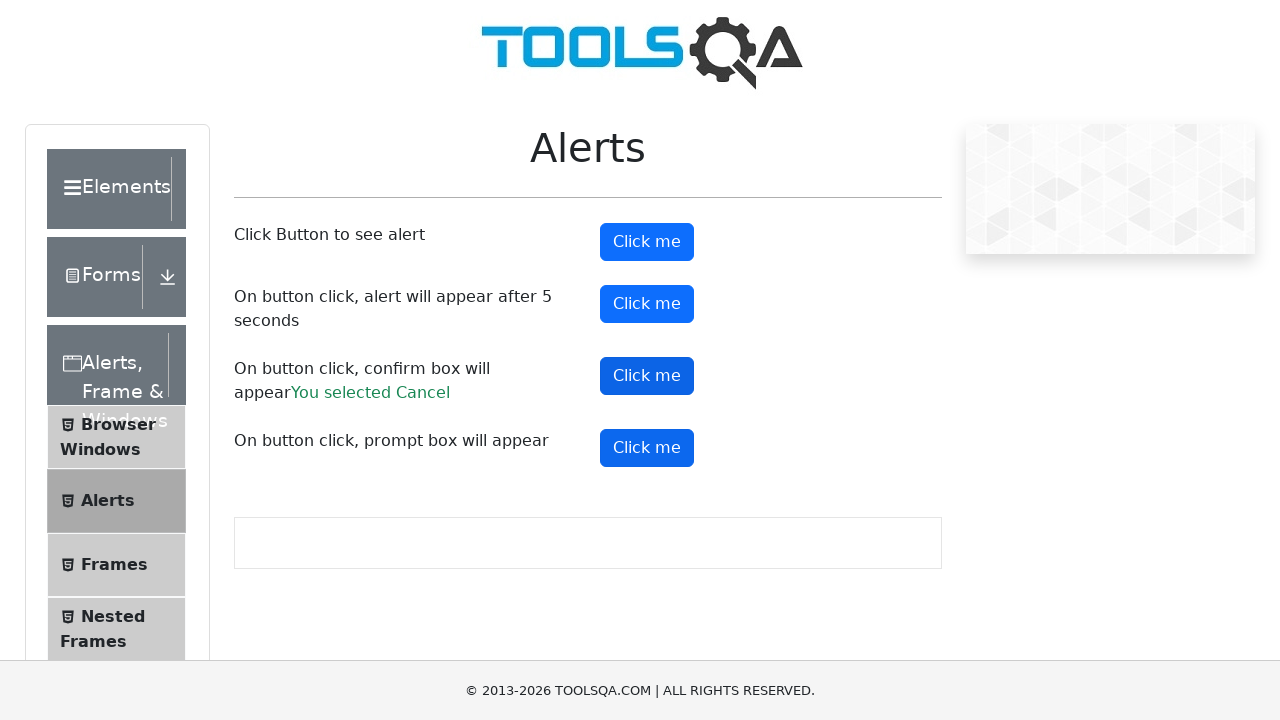

Set up dialog handler to accept prompt with text 'Yogesh'
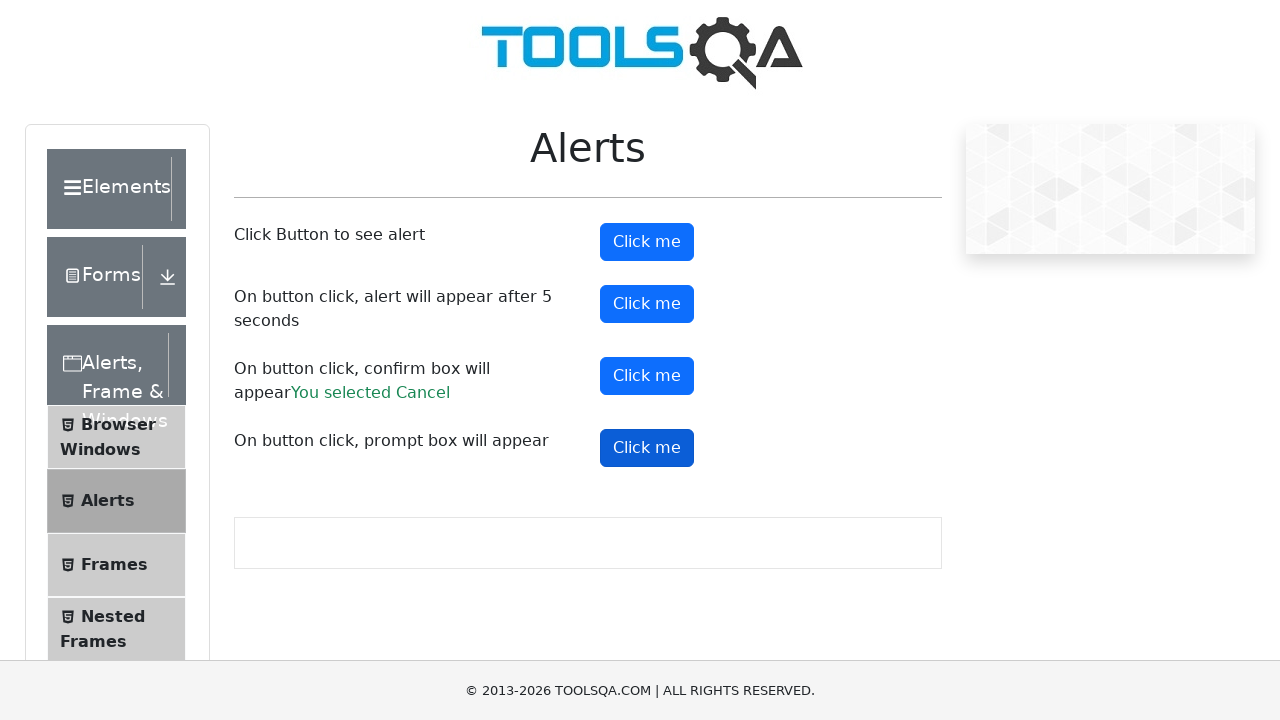

Waited 1 second after accepting prompt with text
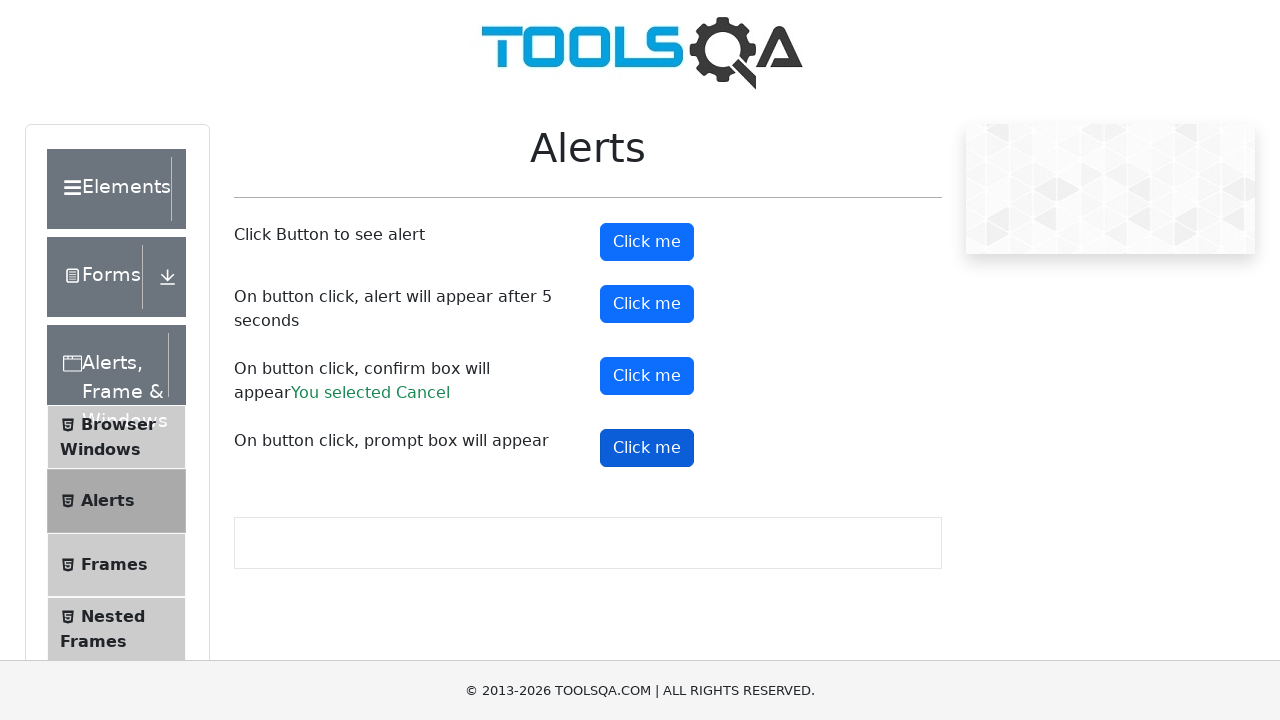

Clicked fourth alert button for TC-2 at (647, 448) on (//*[text()='Click me'])[4]
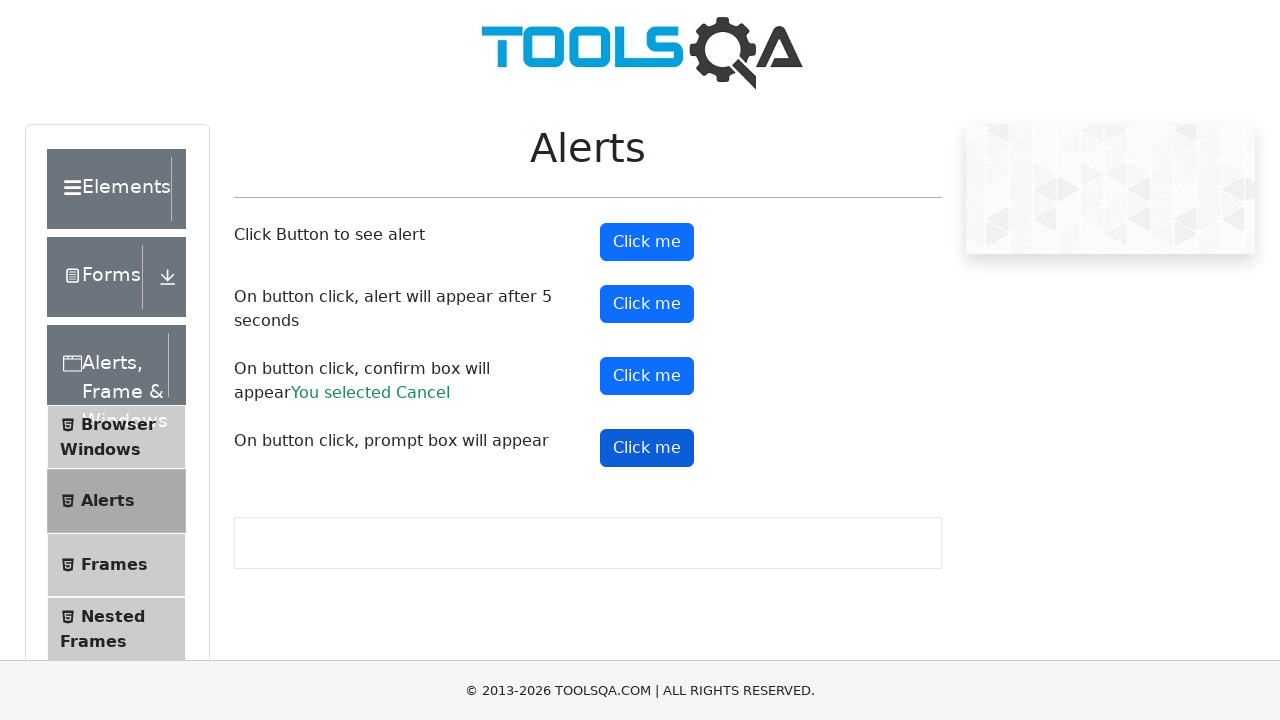

Set up dialog handler to accept prompt without text
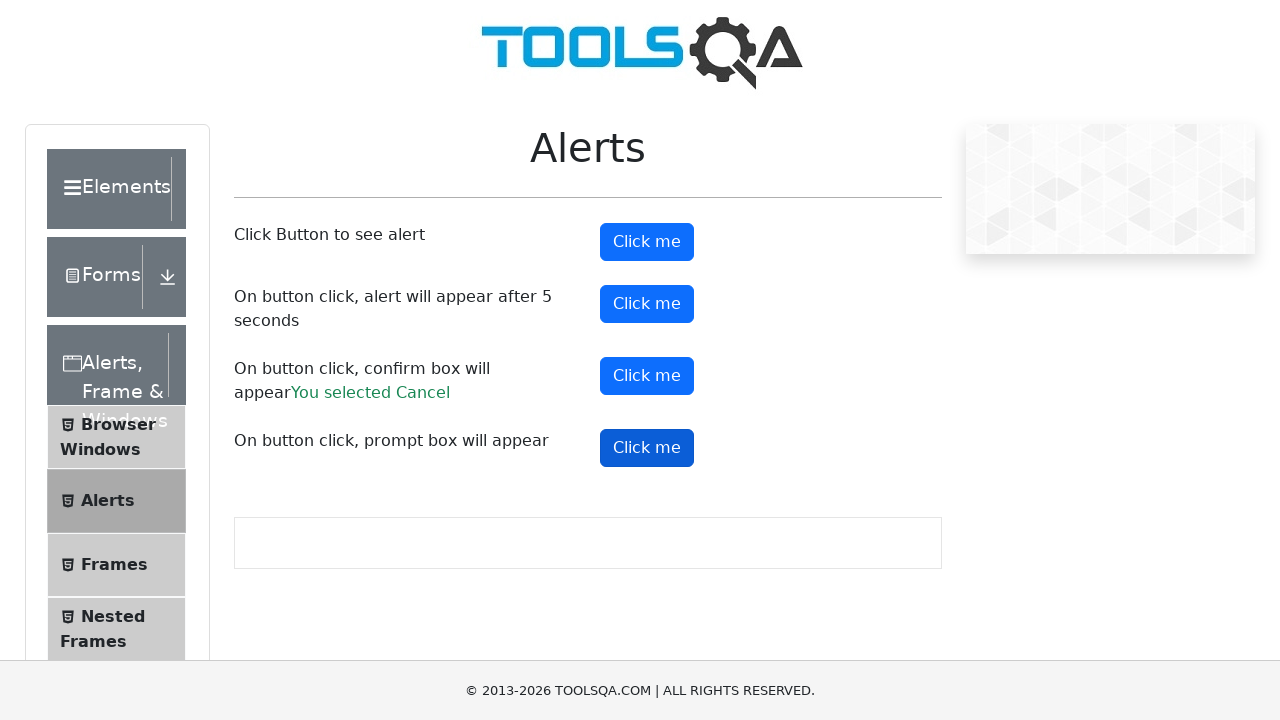

Waited 1 second after accepting prompt without text
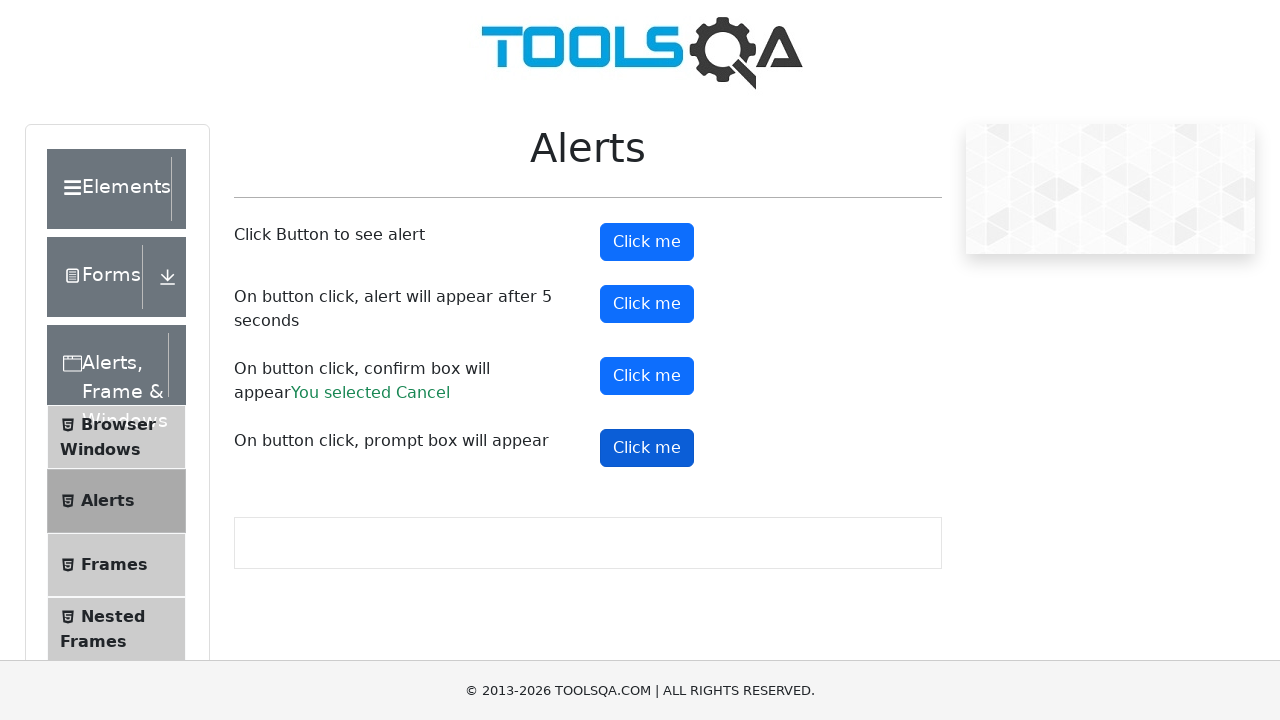

Clicked fourth alert button for TC-3 at (647, 448) on (//*[text()='Click me'])[4]
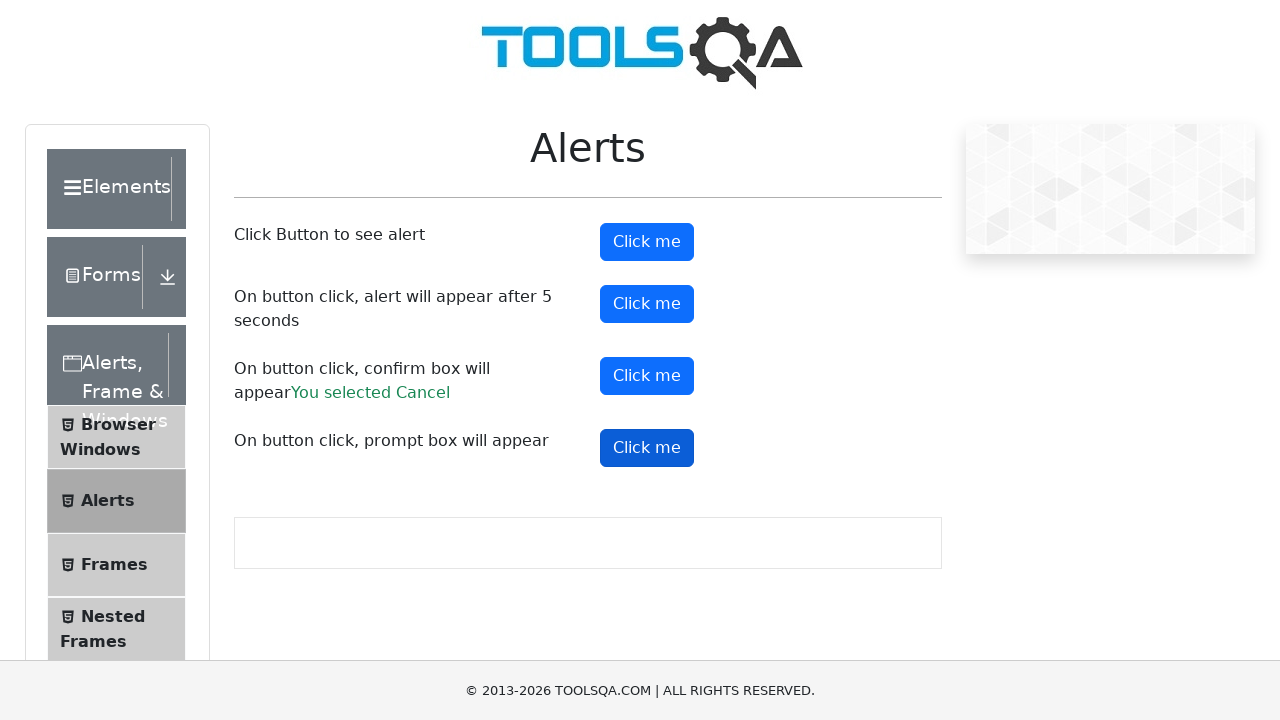

Set up dialog handler to dismiss prompt
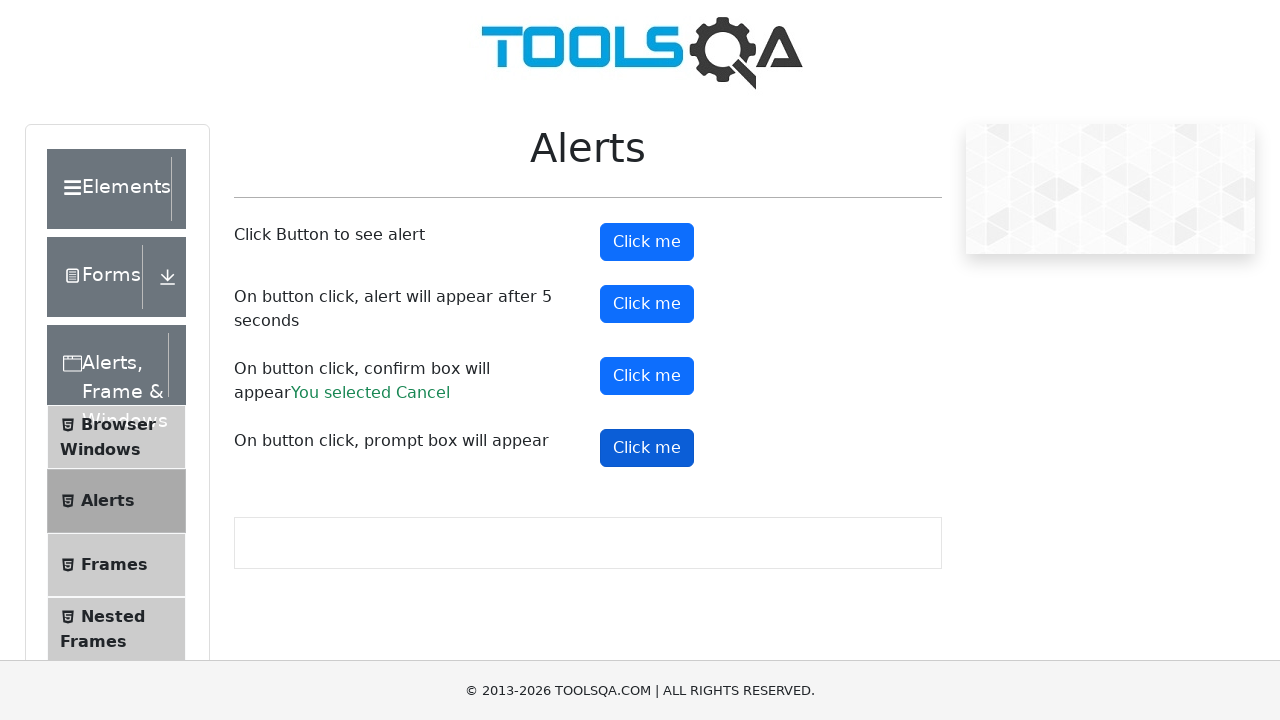

Waited 1 second after dismissing prompt
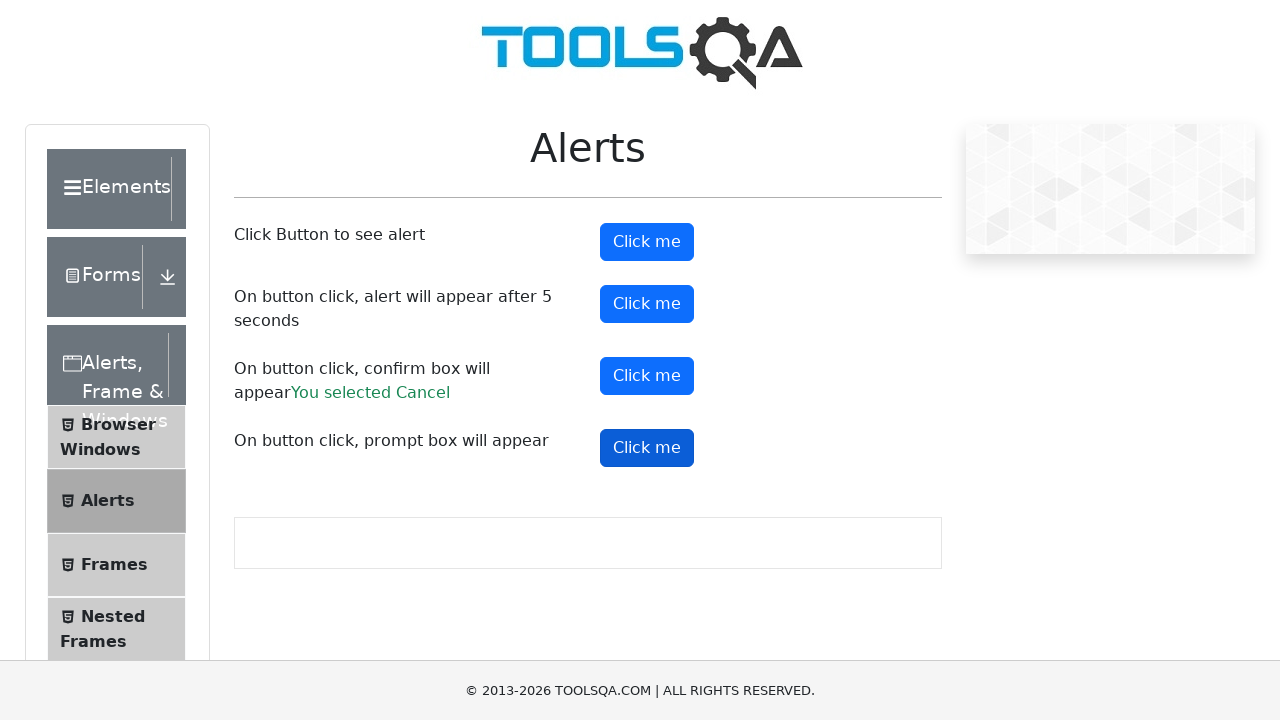

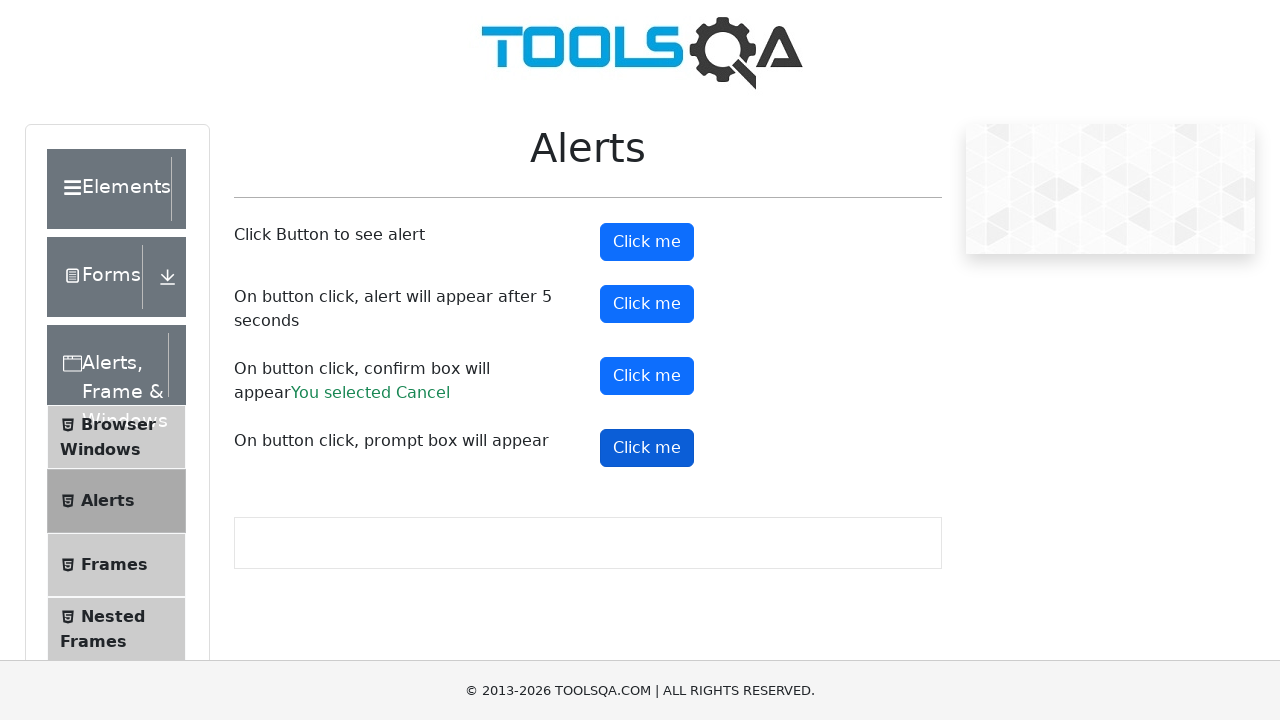